Tests the train search functionality on erail.in by entering origin station (MAS - Chennai) and destination station (SBC - Bangalore), unchecking the date-only filter, and verifying that train results are displayed.

Starting URL: https://erail.in/

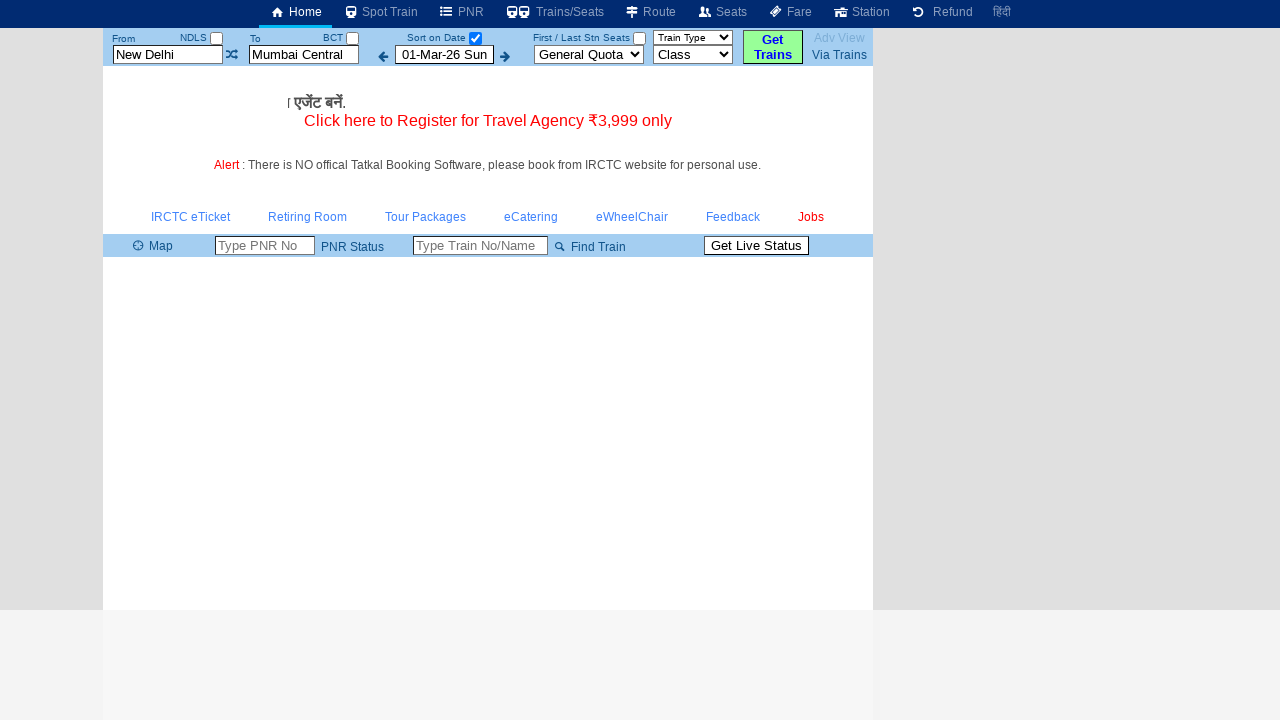

Cleared origin station field on #txtStationFrom
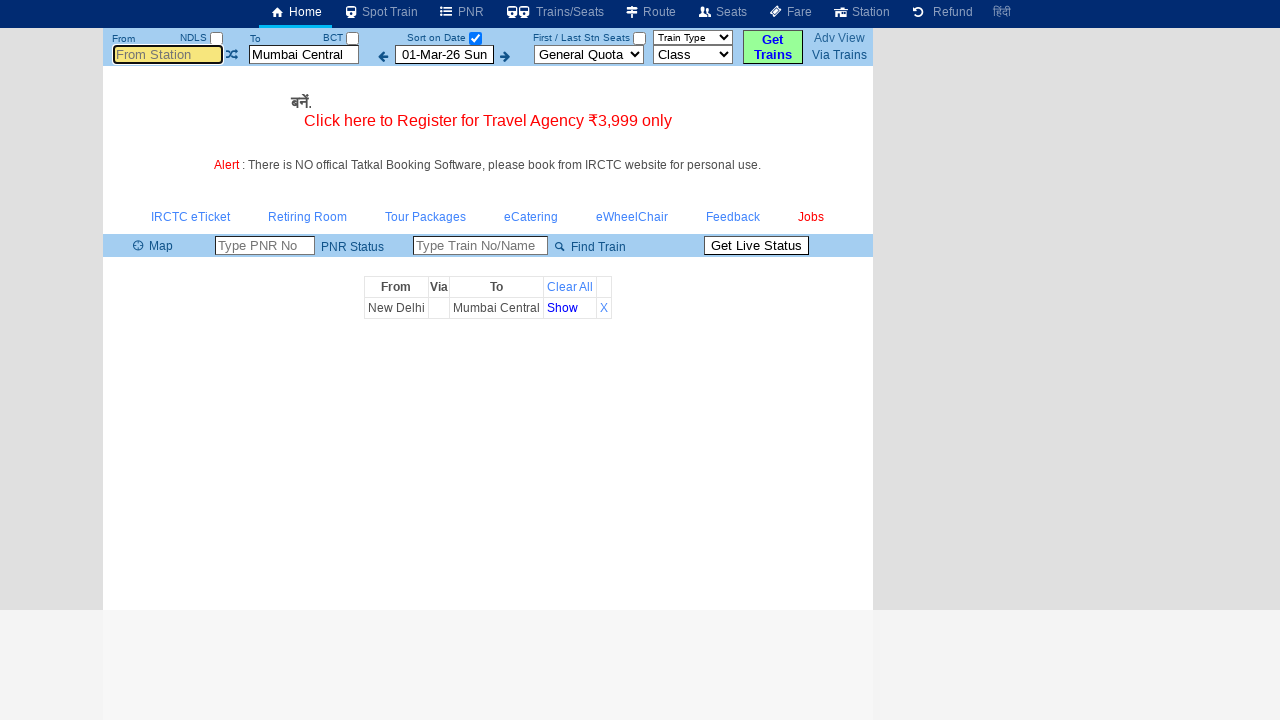

Filled origin station field with 'MAS' (Chennai) on #txtStationFrom
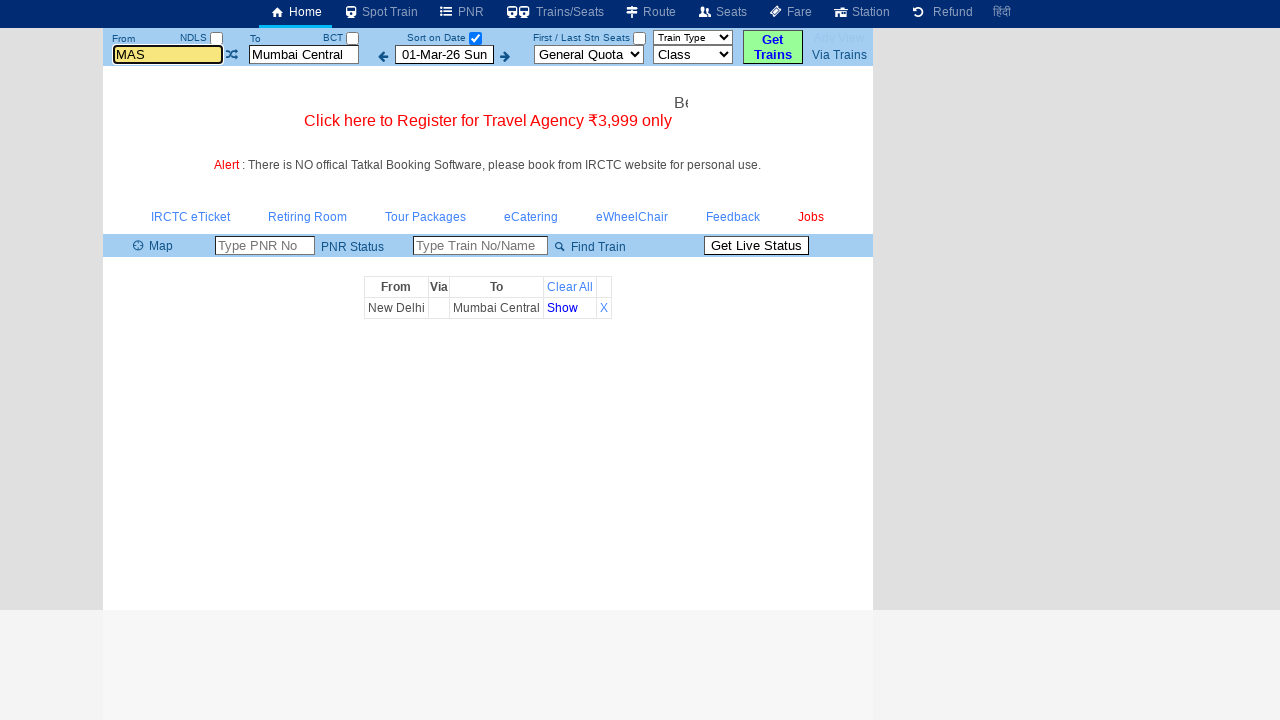

Pressed Tab key to move to next field
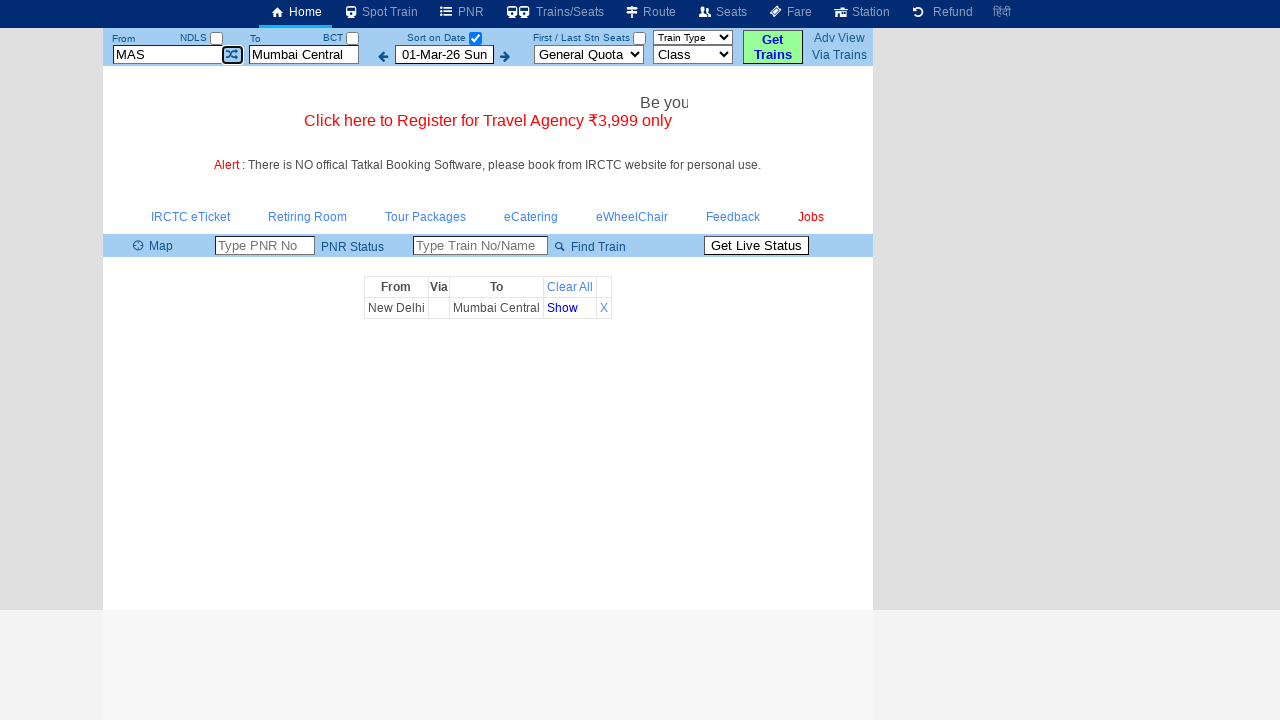

Cleared destination station field on #txtStationTo
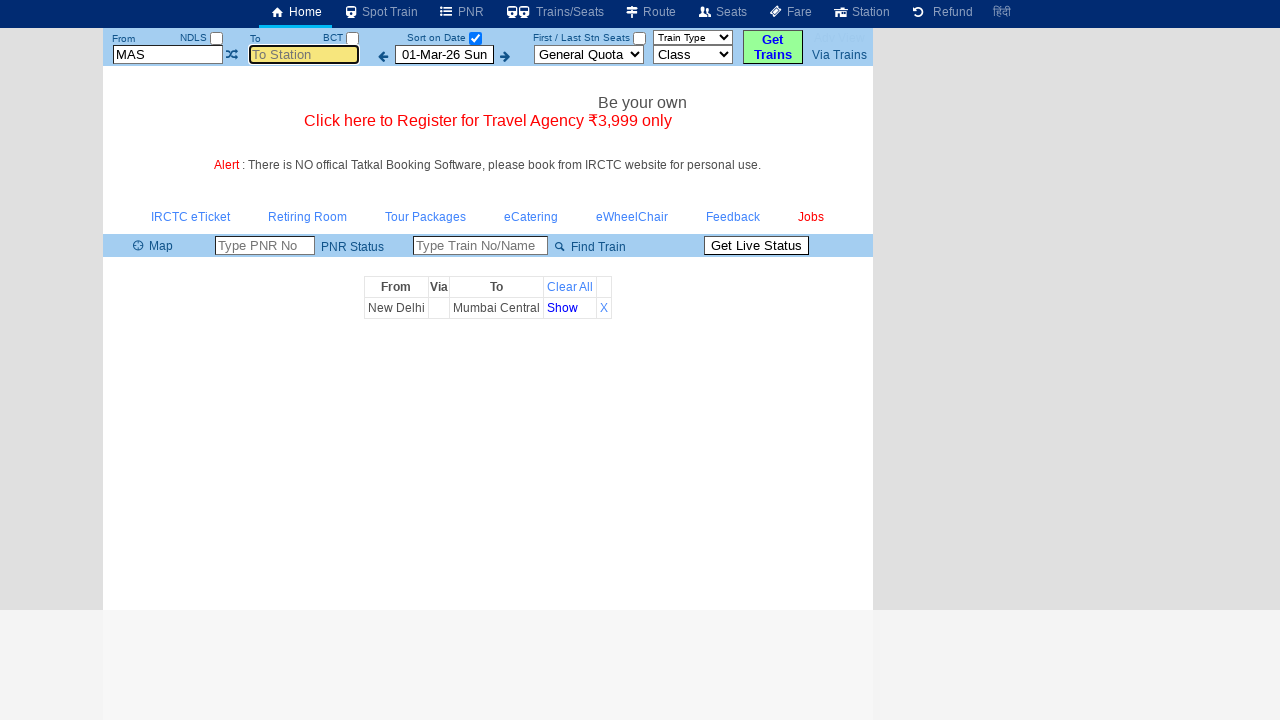

Filled destination station field with 'SBC' (Bangalore) on #txtStationTo
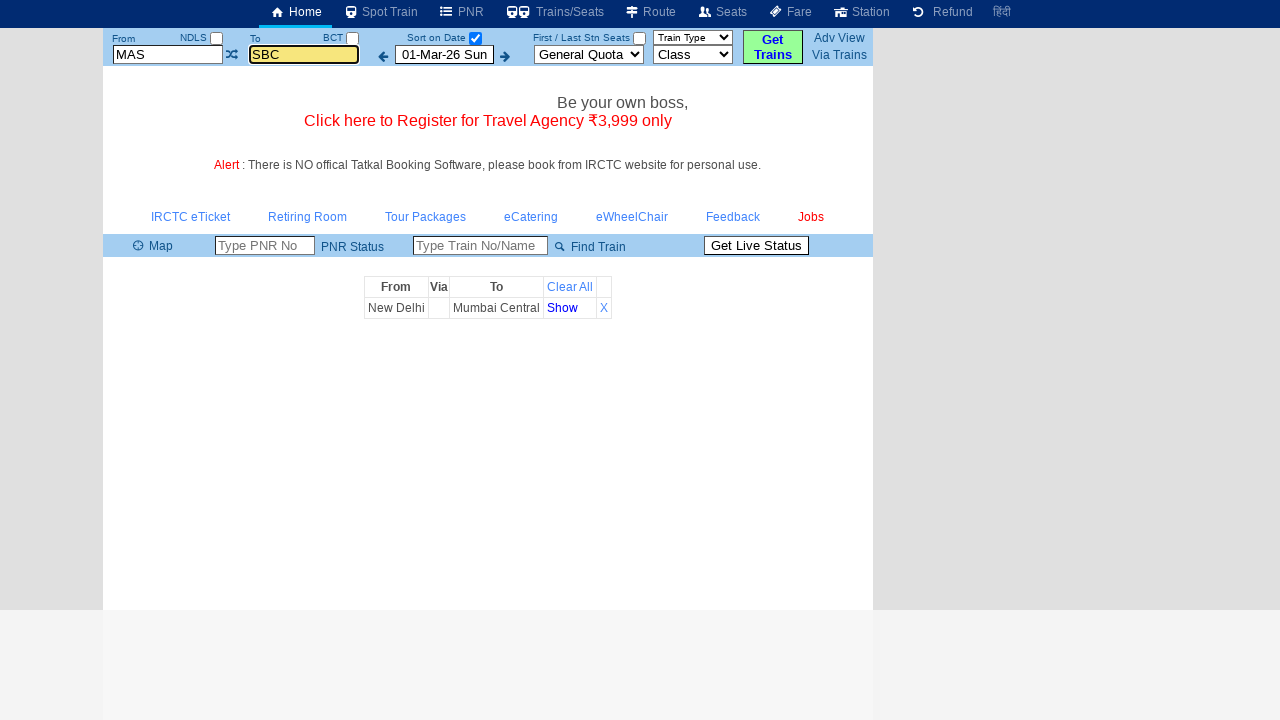

Pressed Tab key after destination entry
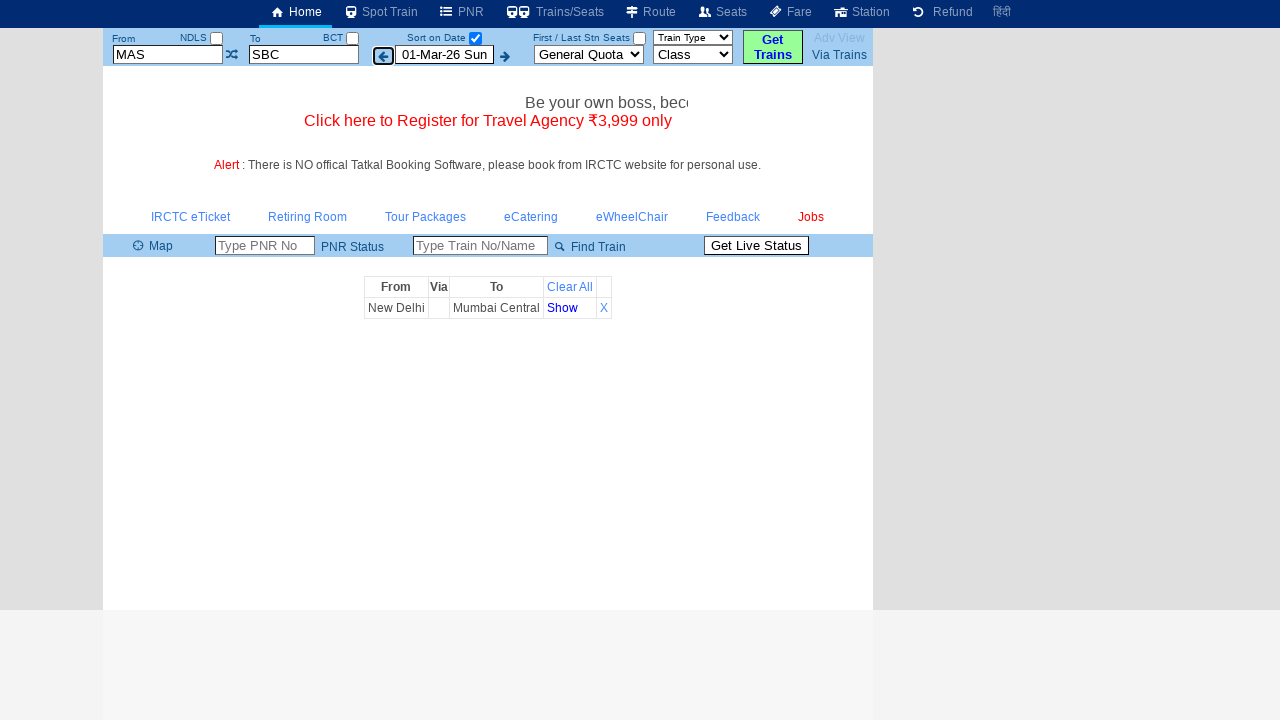

Waited 3 seconds for results to load
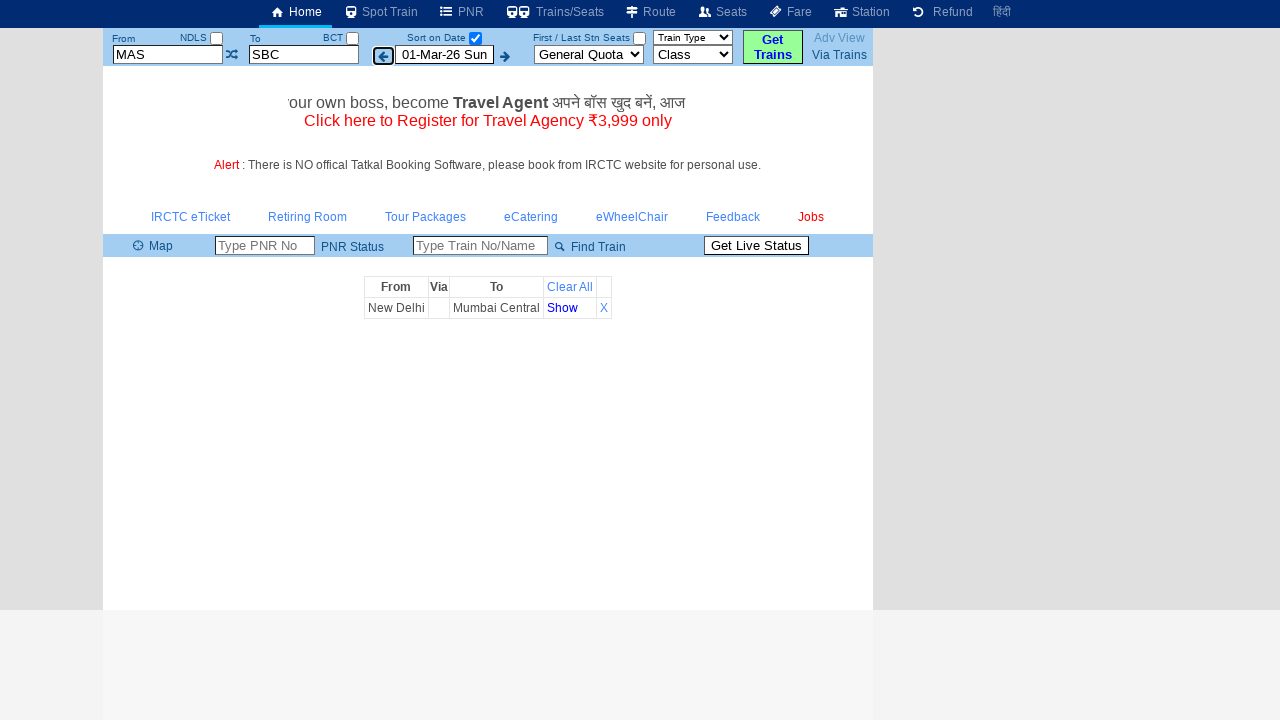

Located the 'Select Date Only' checkbox
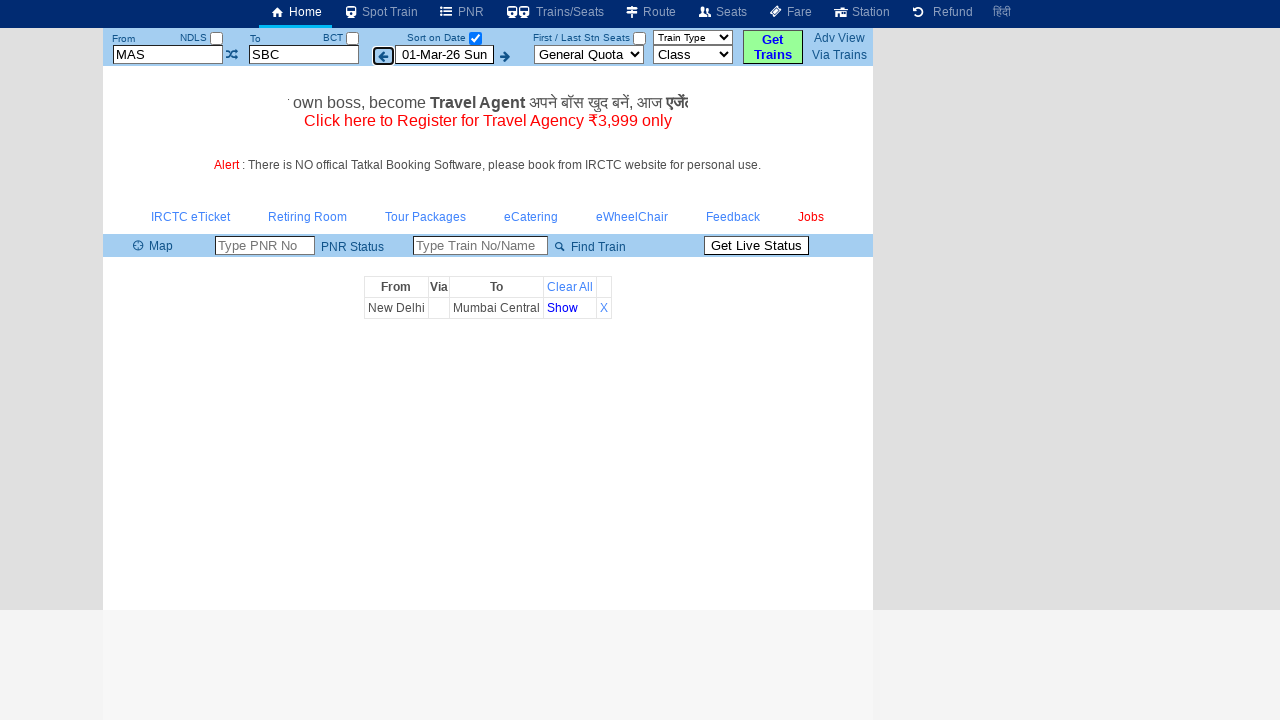

Unchecked the 'Select Date Only' checkbox at (475, 38) on #chkSelectDateOnly
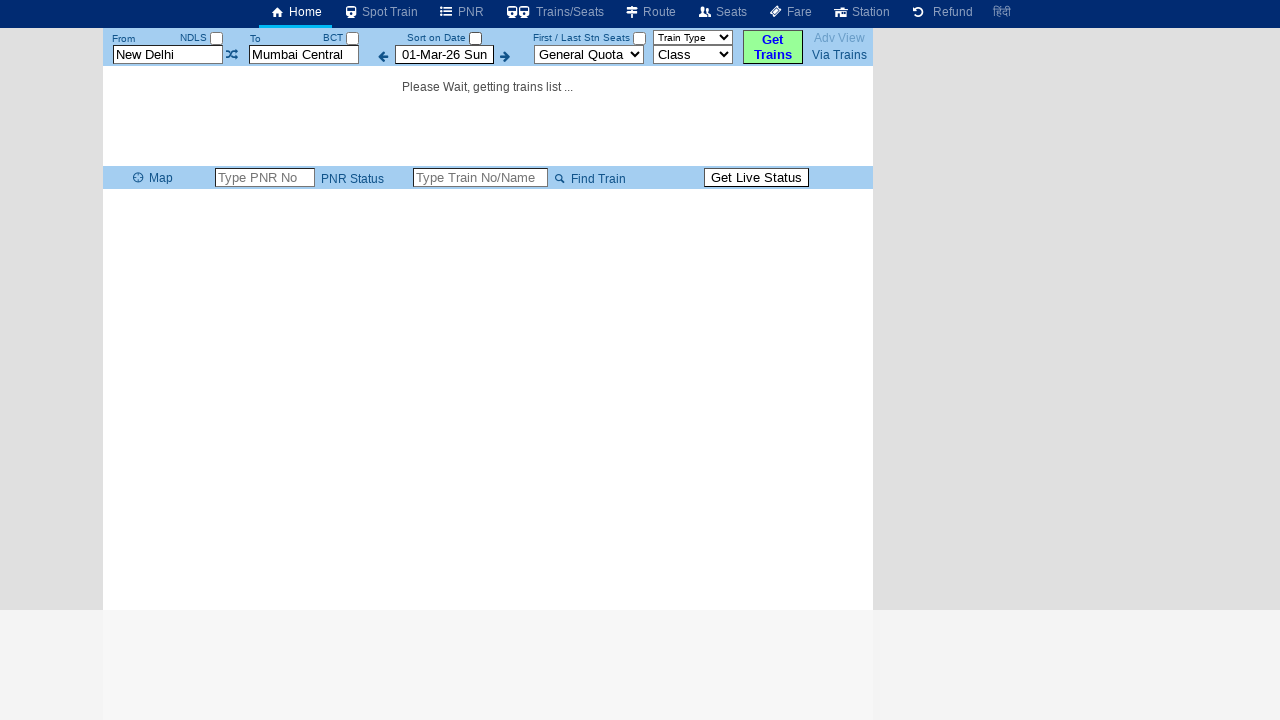

Train results table appeared with search results from MAS to SBC
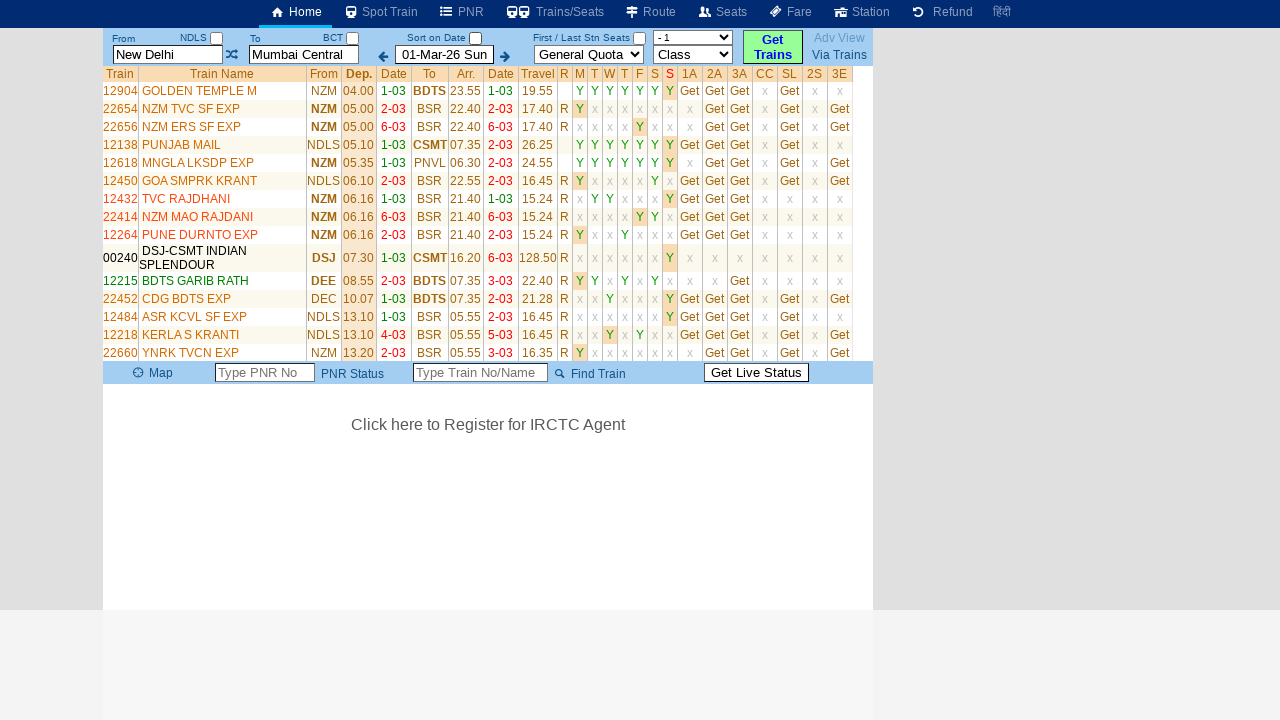

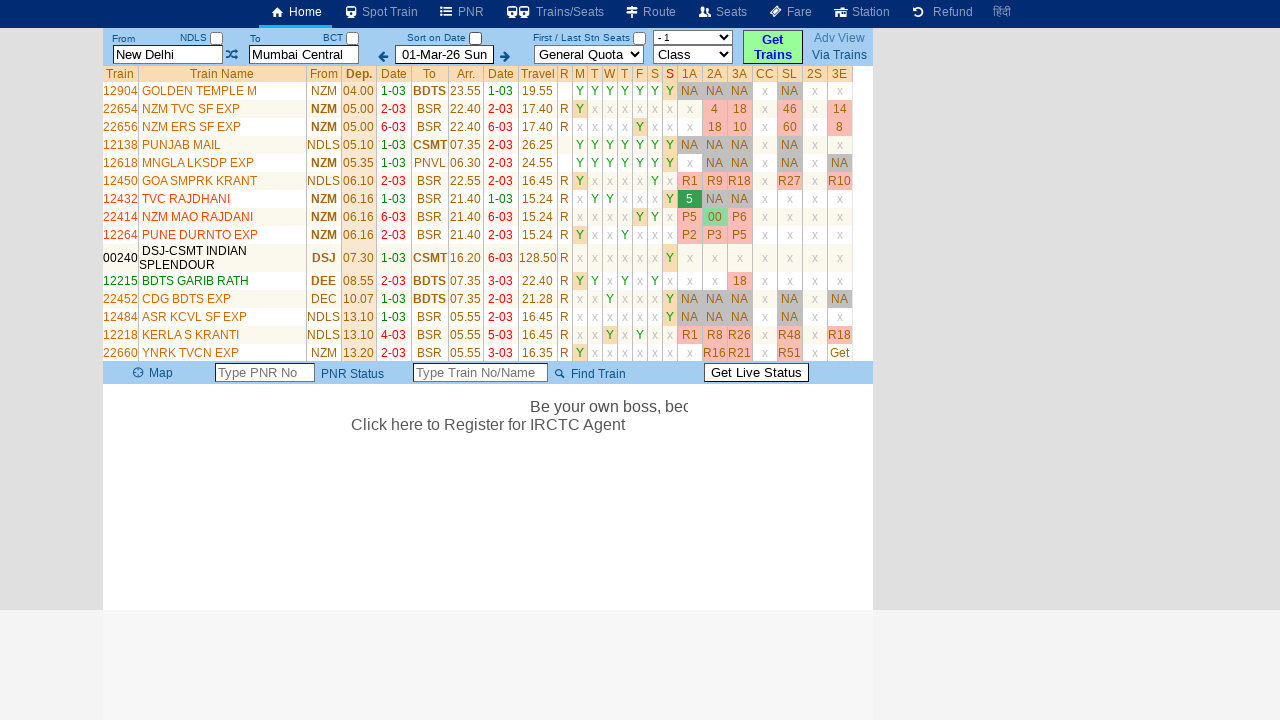